Tests file download functionality by clicking the download button on the demoqa upload-download page

Starting URL: https://demoqa.com/upload-download

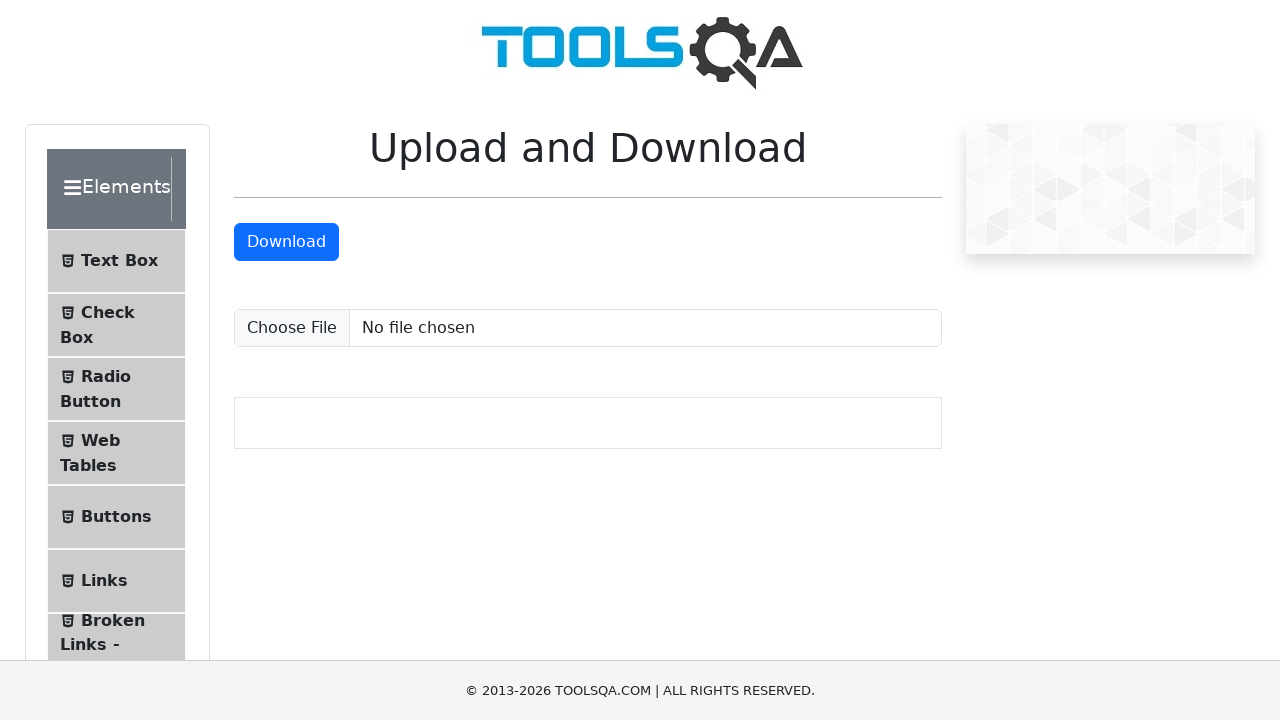

Clicked the download button on demoqa upload-download page at (286, 242) on #downloadButton
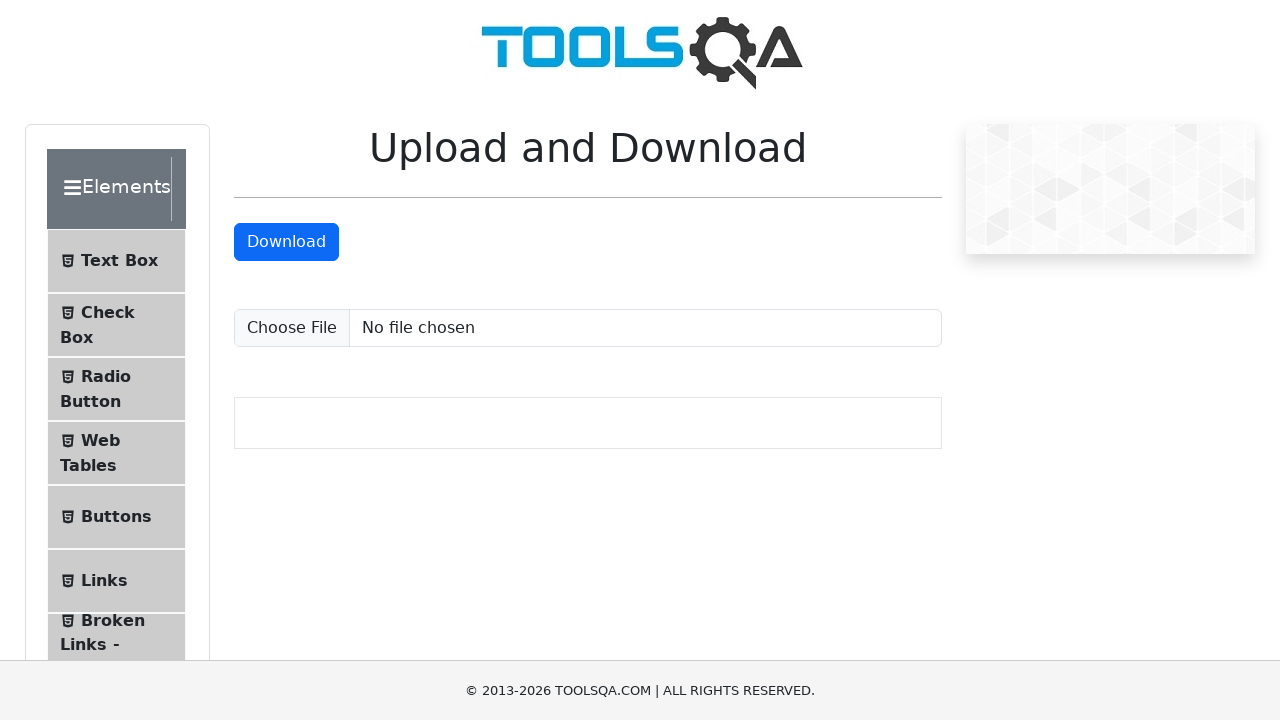

Waited 5 seconds for download to complete
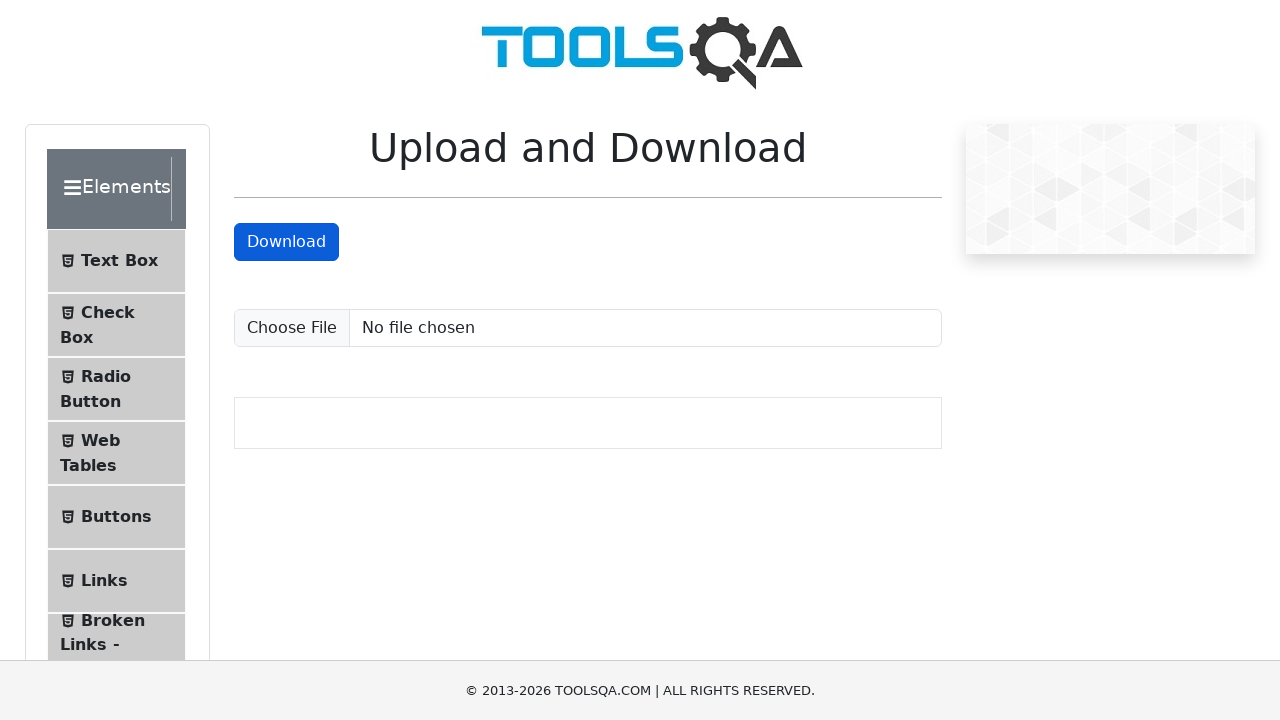

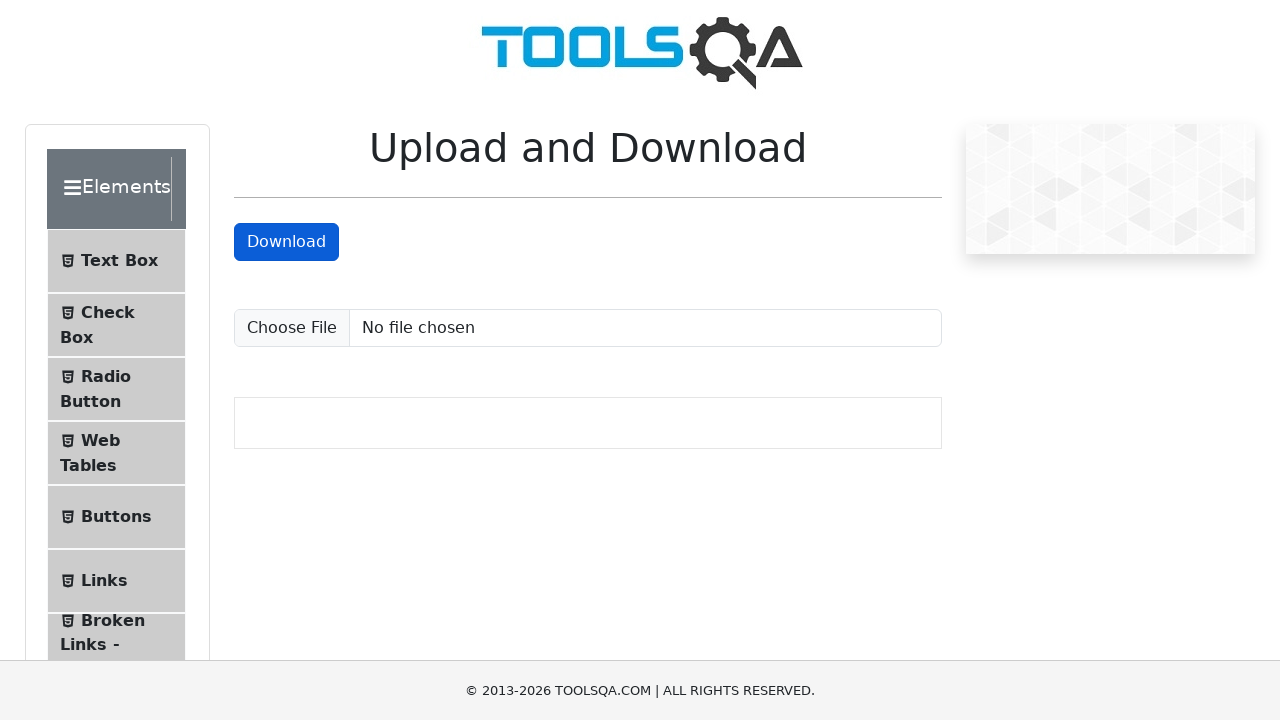